Tests window handling by opening a new window through a link click, switching between parent and child windows, and verifying content in each window

Starting URL: https://the-internet.herokuapp.com/windows

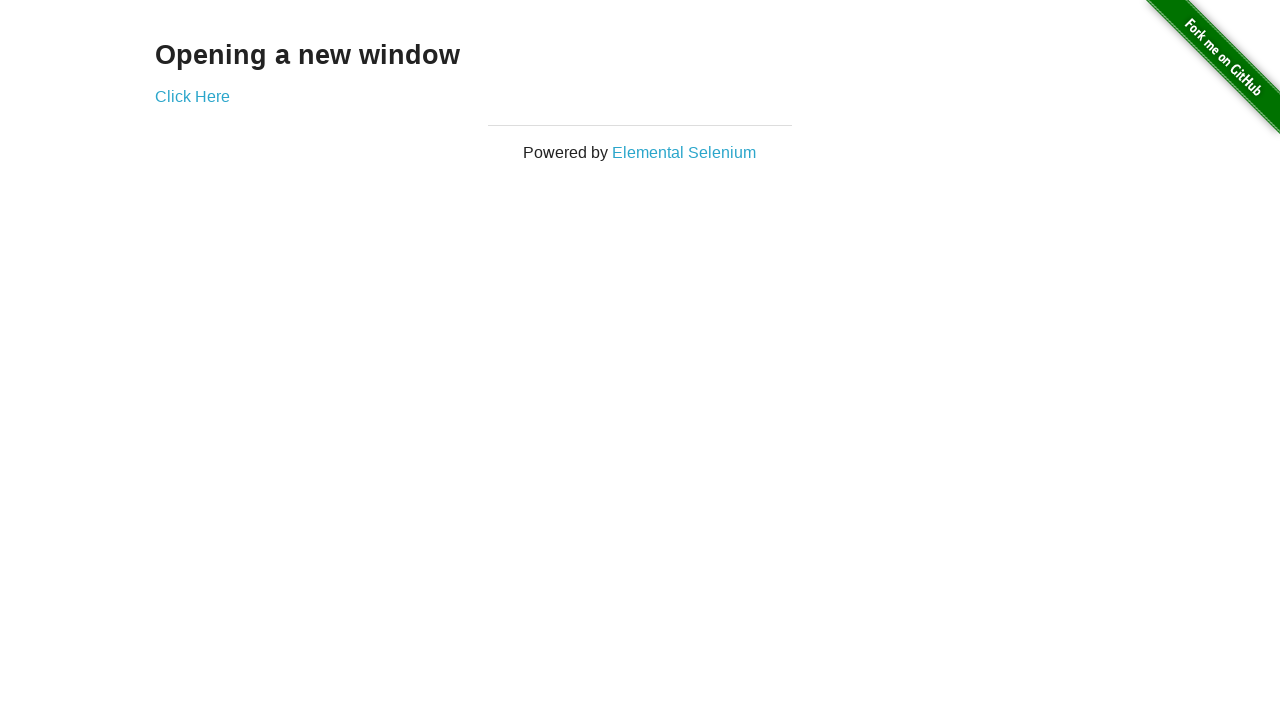

Clicked link to open new window at (192, 96) on .example a
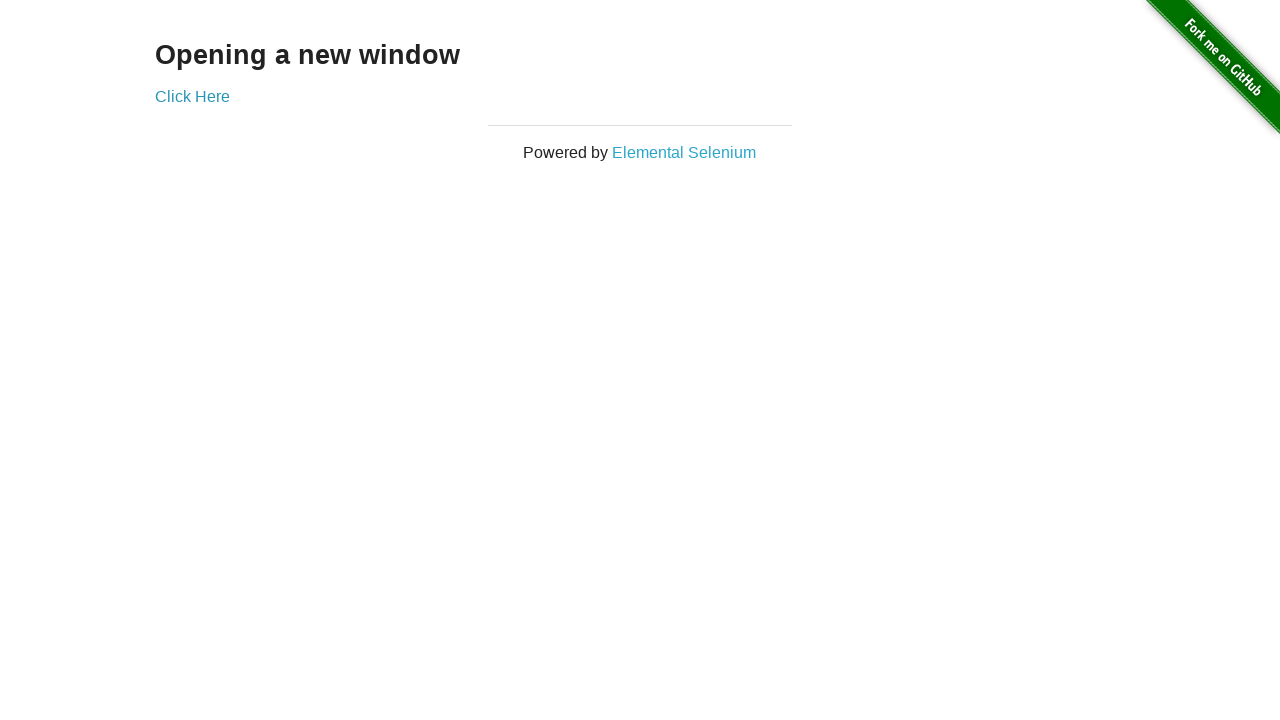

New window opened and captured
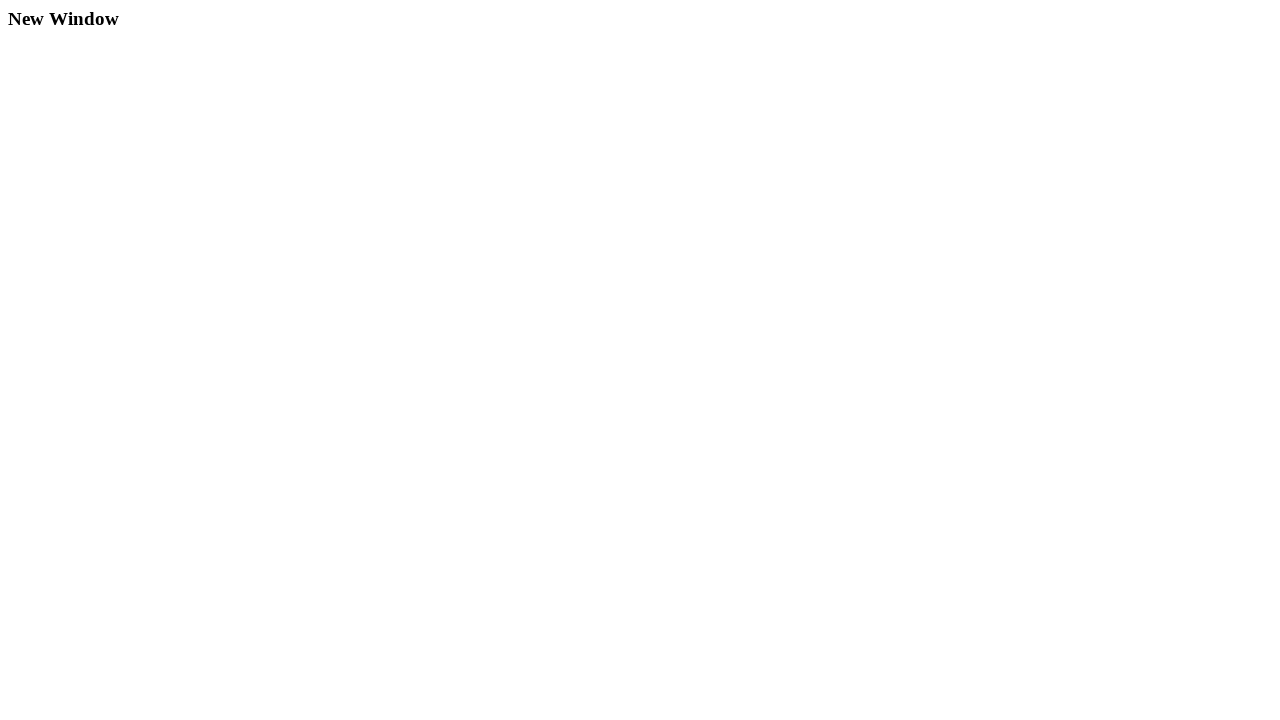

Retrieved text from new window: 'New Window'
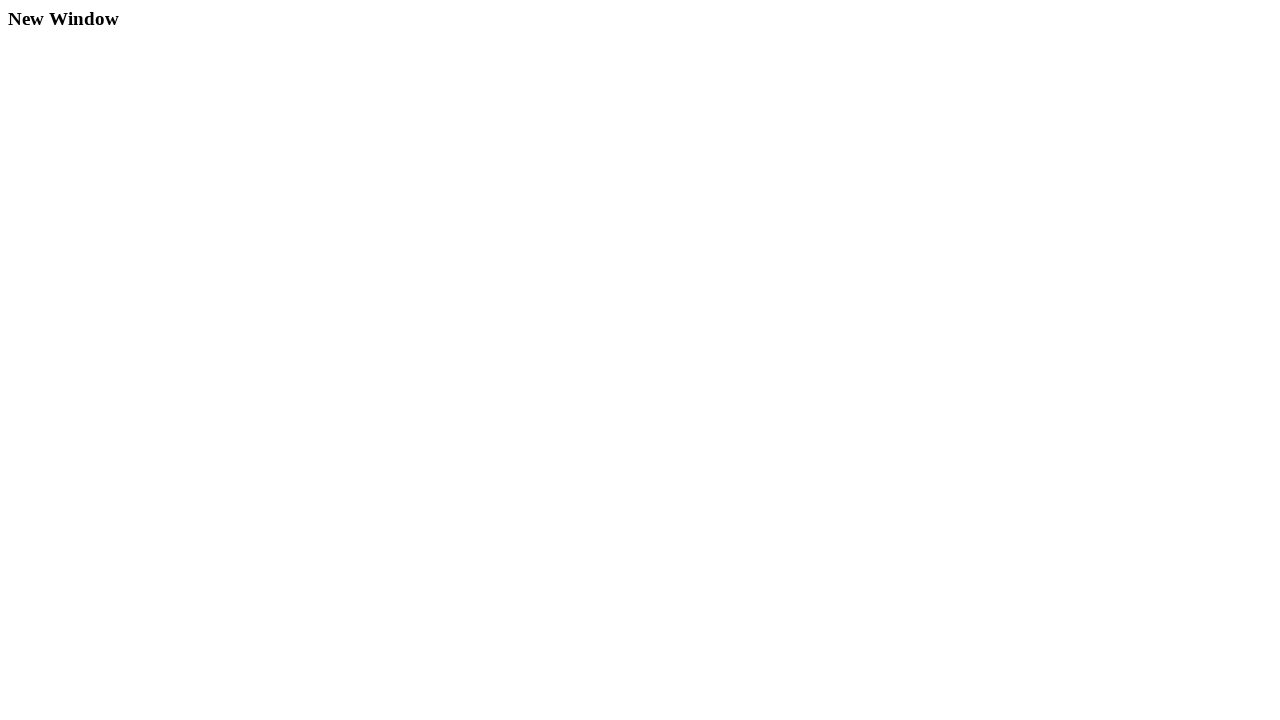

Retrieved text from original window: 'Opening a new window'
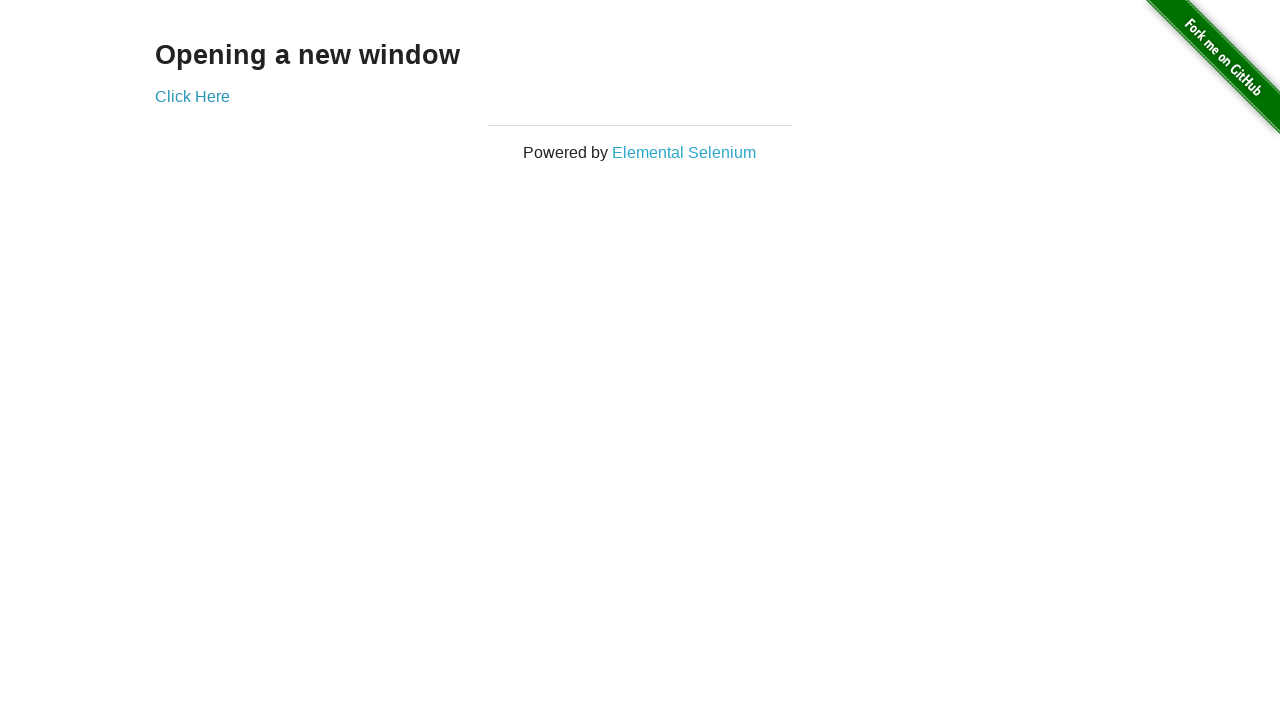

Closed the new window
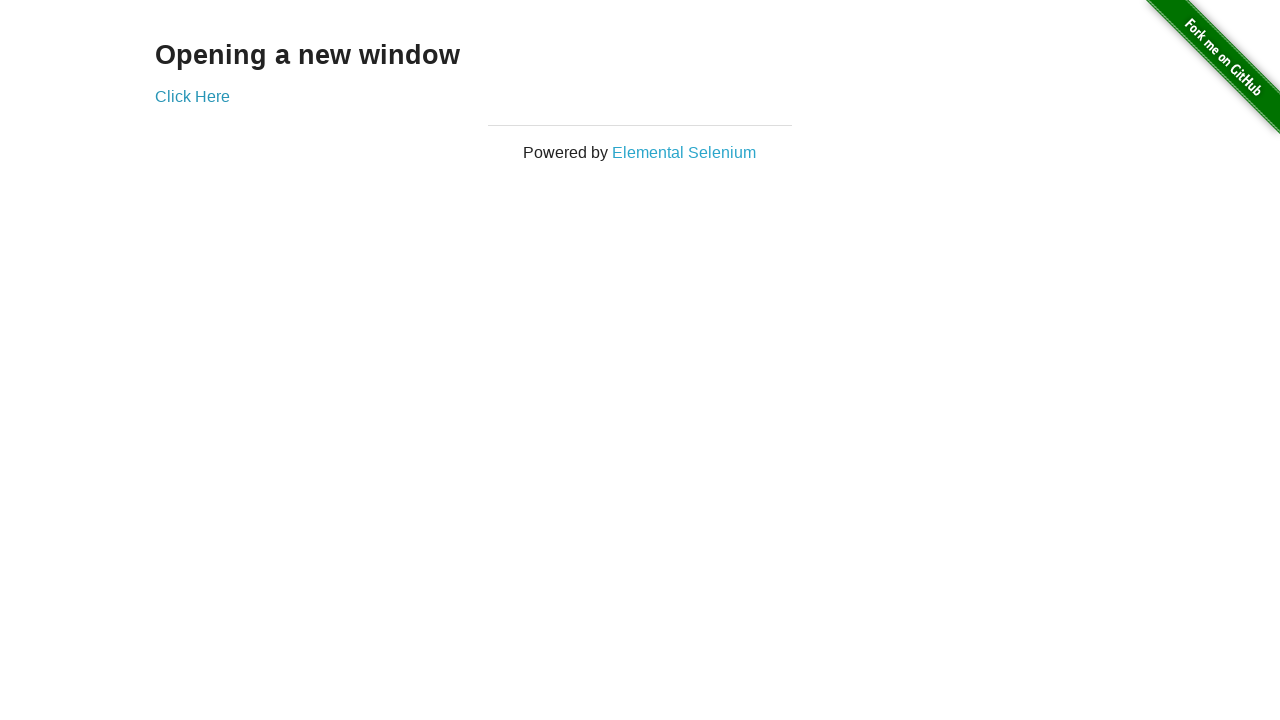

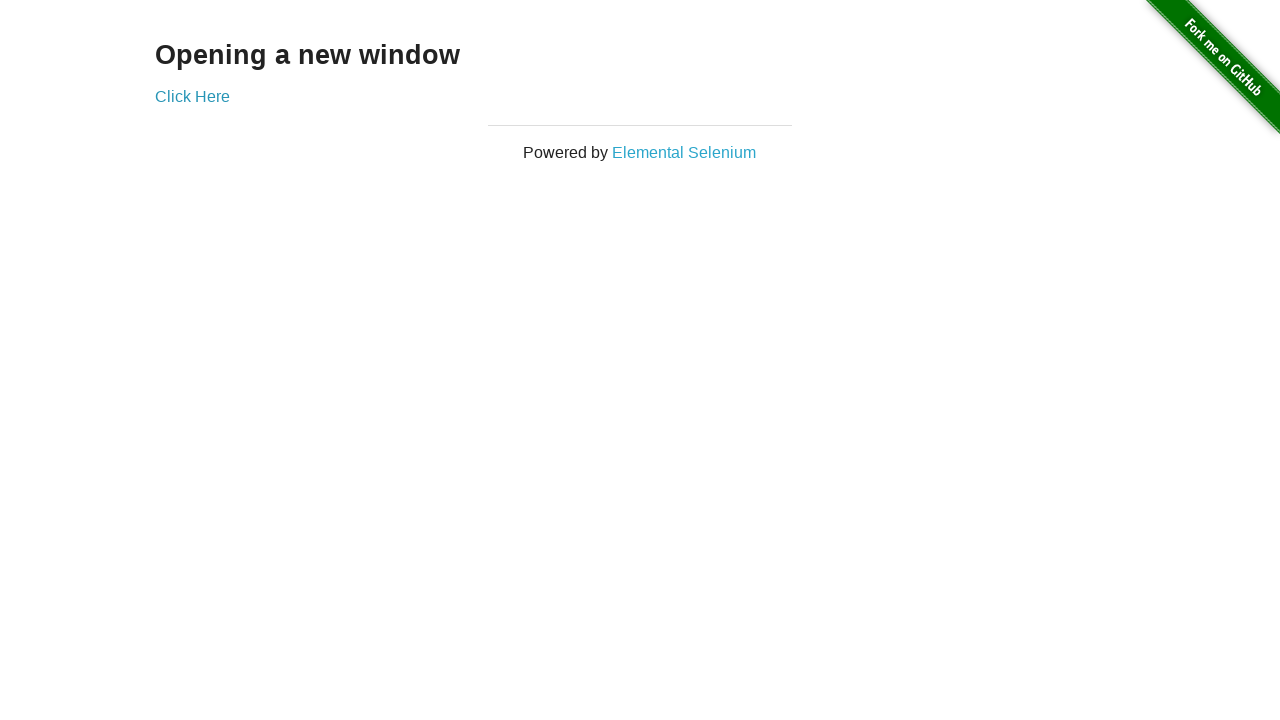